Tests drag and drop functionality by dragging an element and dropping it onto a target element

Starting URL: https://jqueryui.com/resources/demos/droppable/default.html

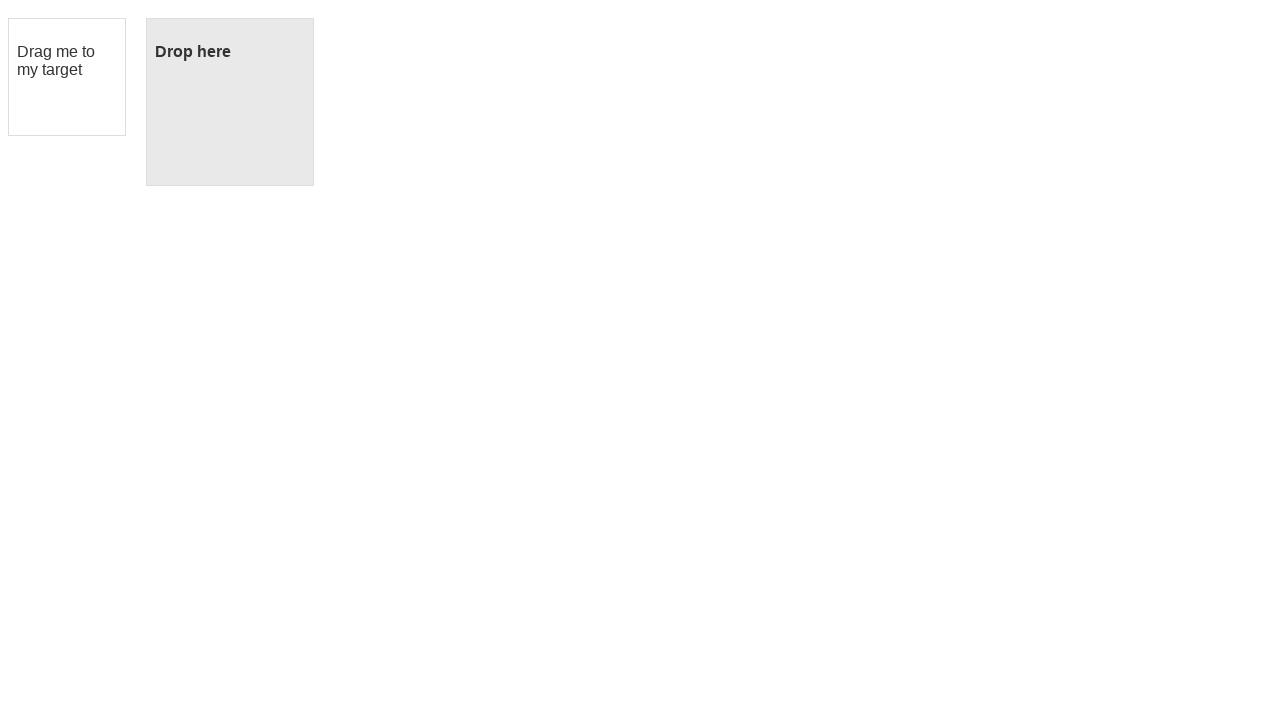

Located draggable element with id 'draggable'
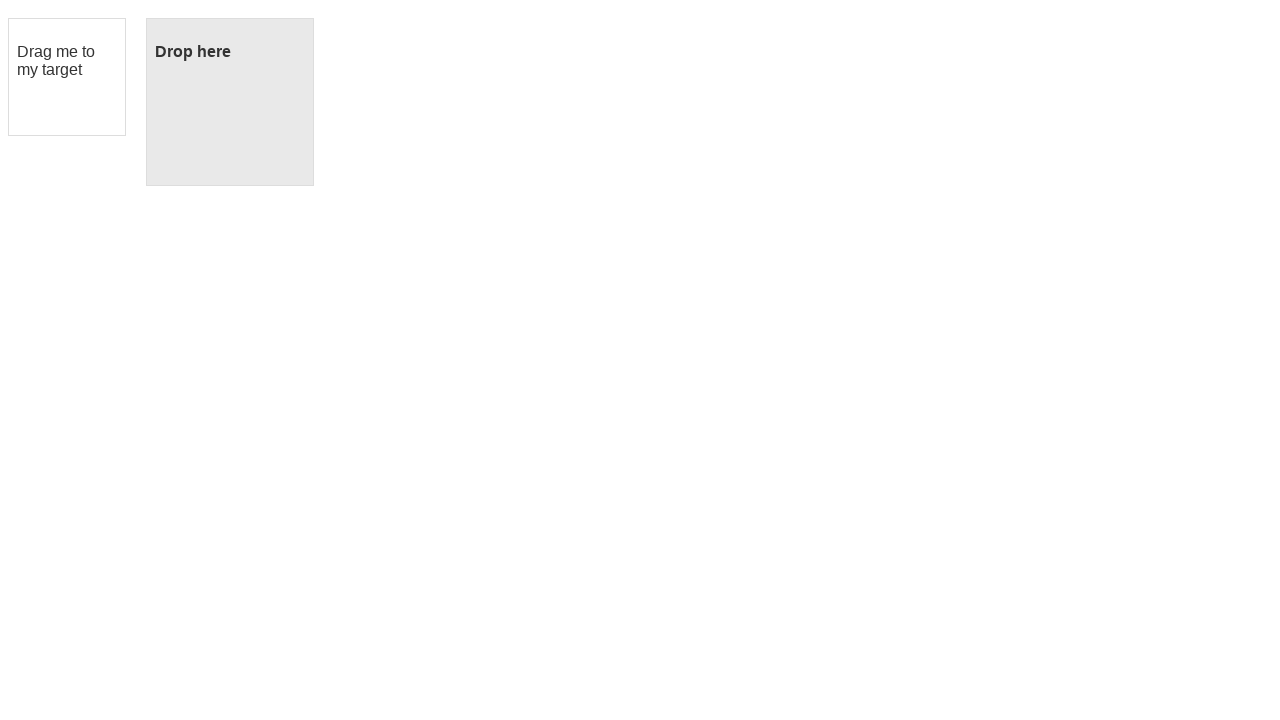

Located droppable element with id 'droppable'
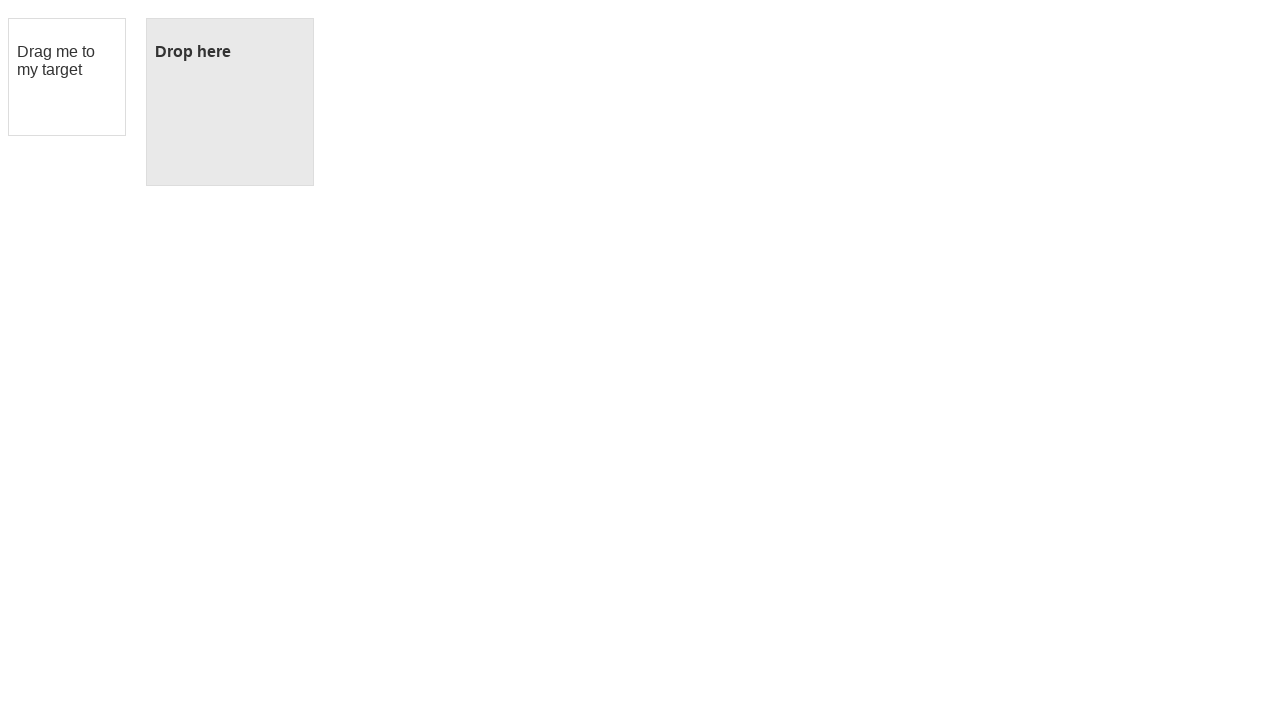

Dragged element onto droppable target at (230, 102)
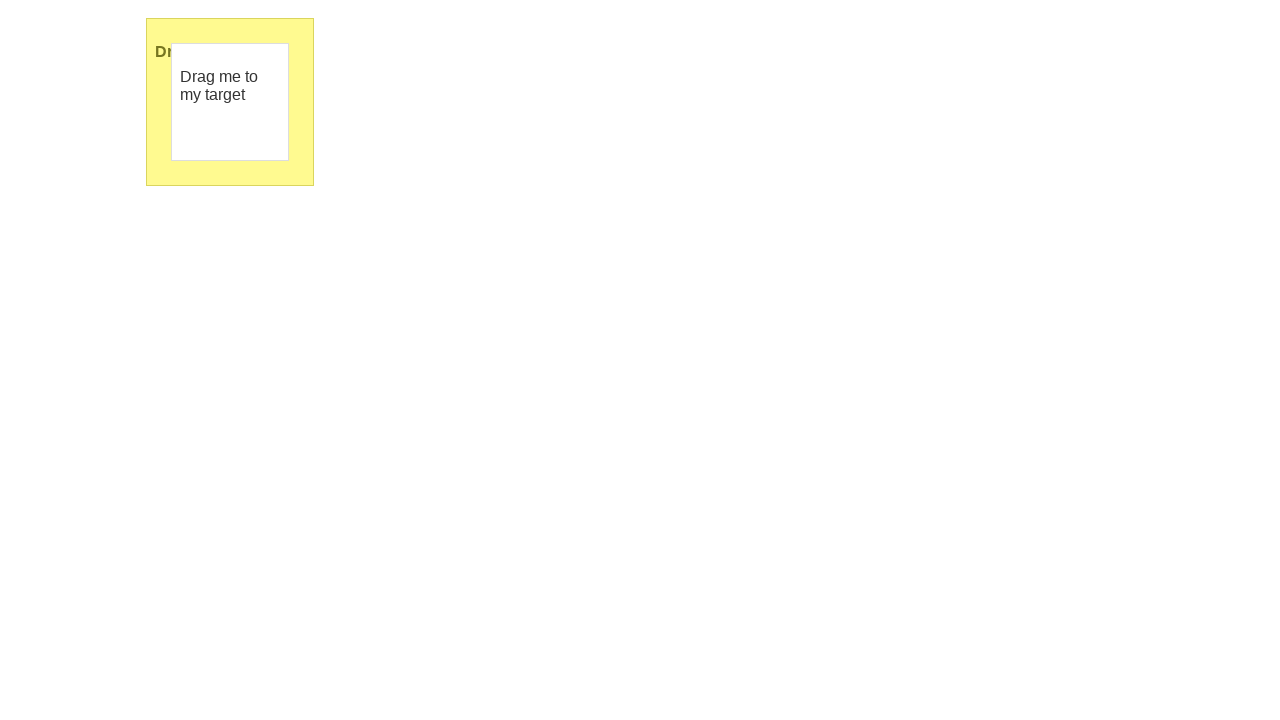

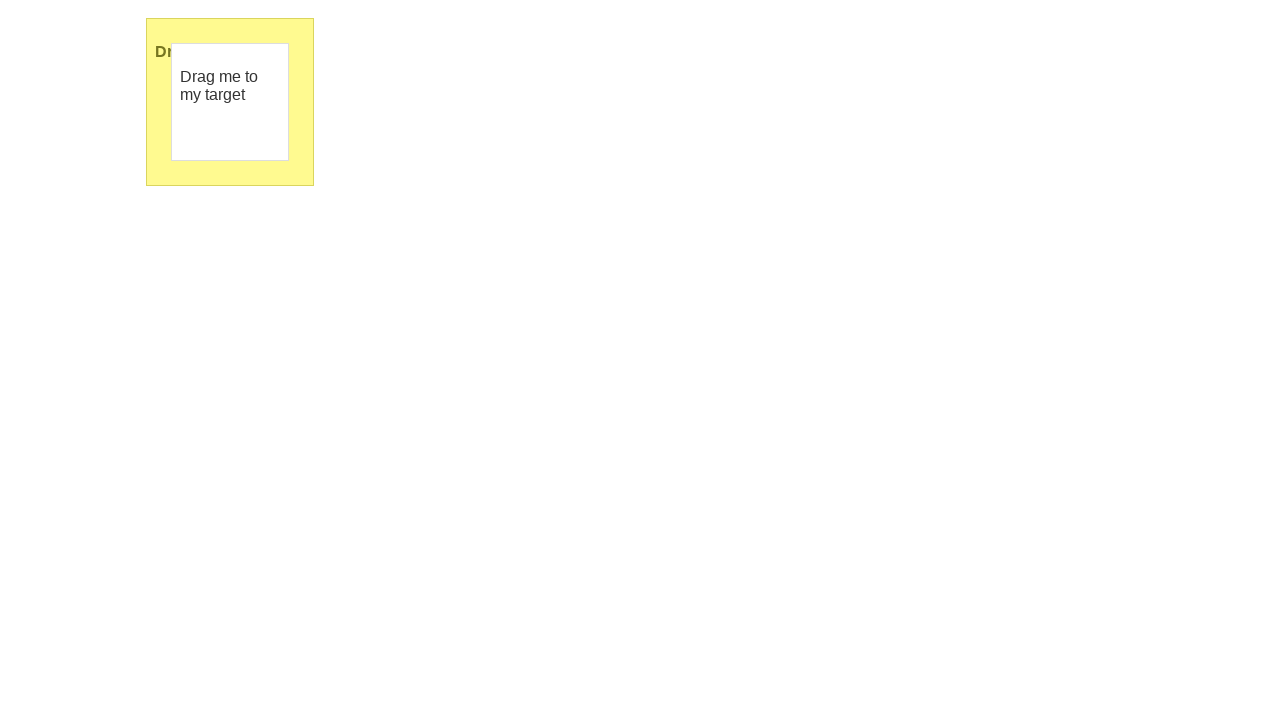